Tests table interactions on a training page by verifying table structure exists, clicking the name header to sort the table, and verifying table elements including rows, columns, and footer are present.

Starting URL: https://v1.training-support.net/selenium/tables

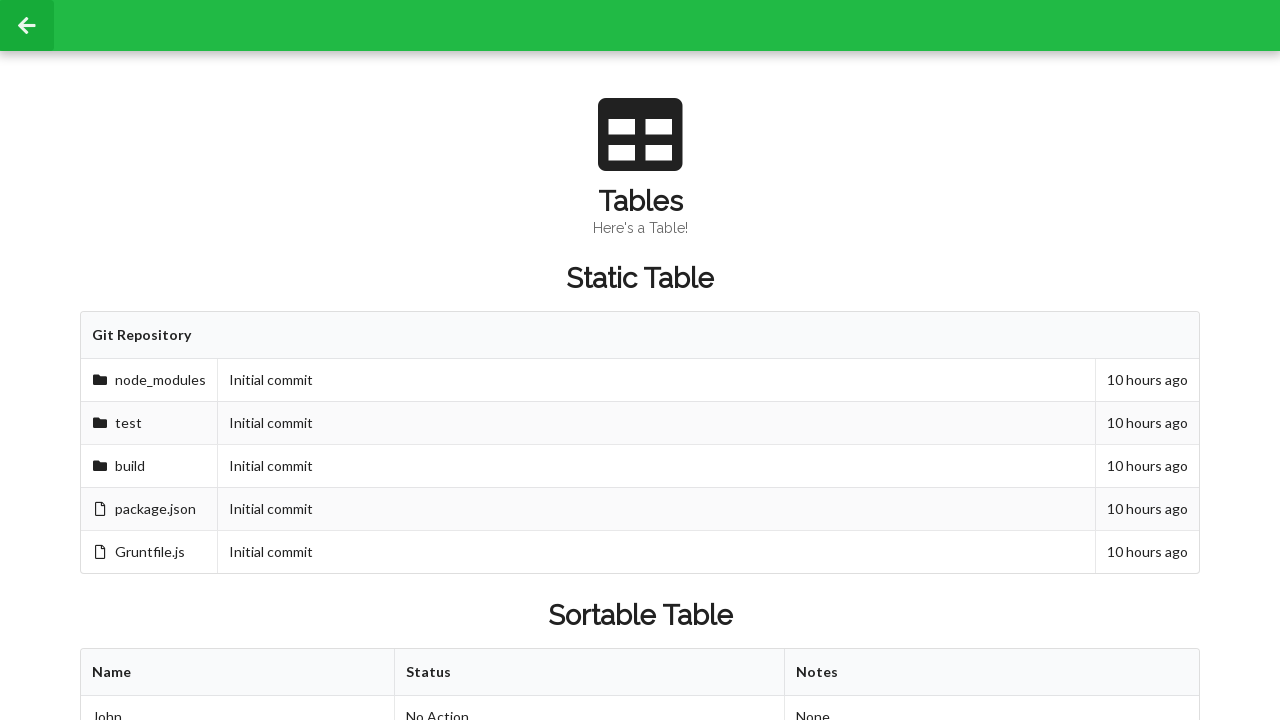

Sortable table loaded
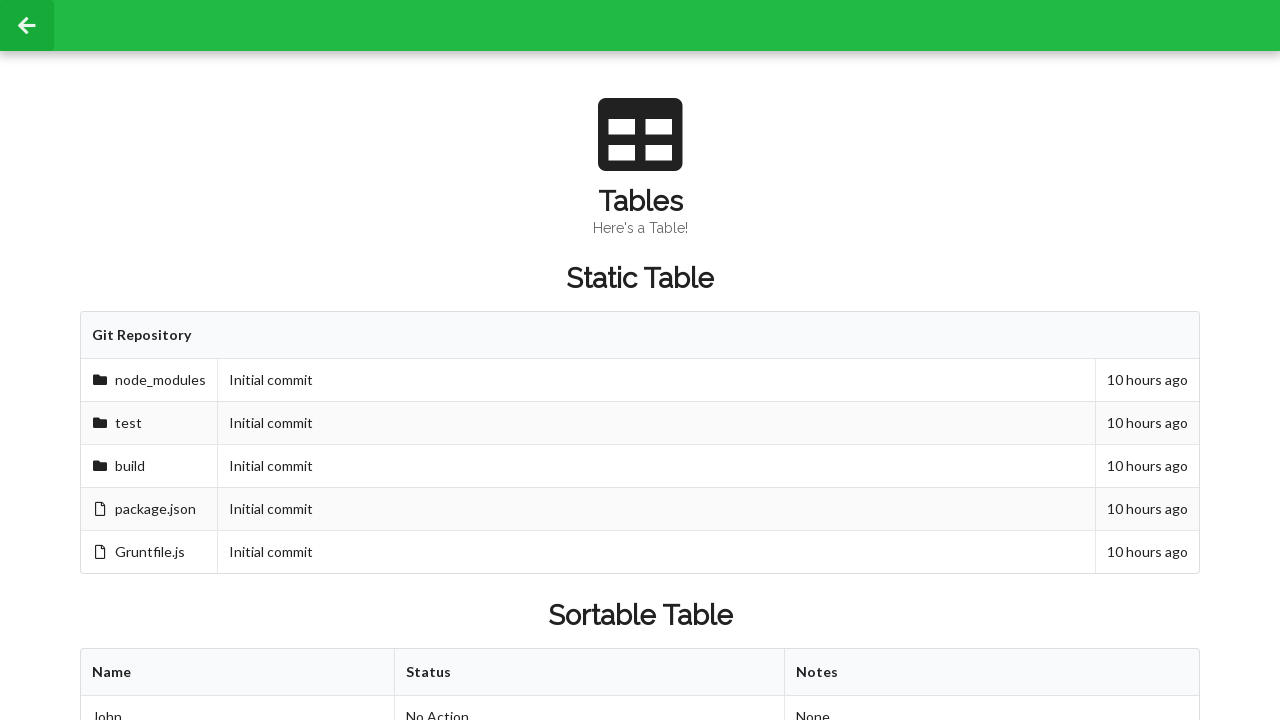

Table rows verified to exist
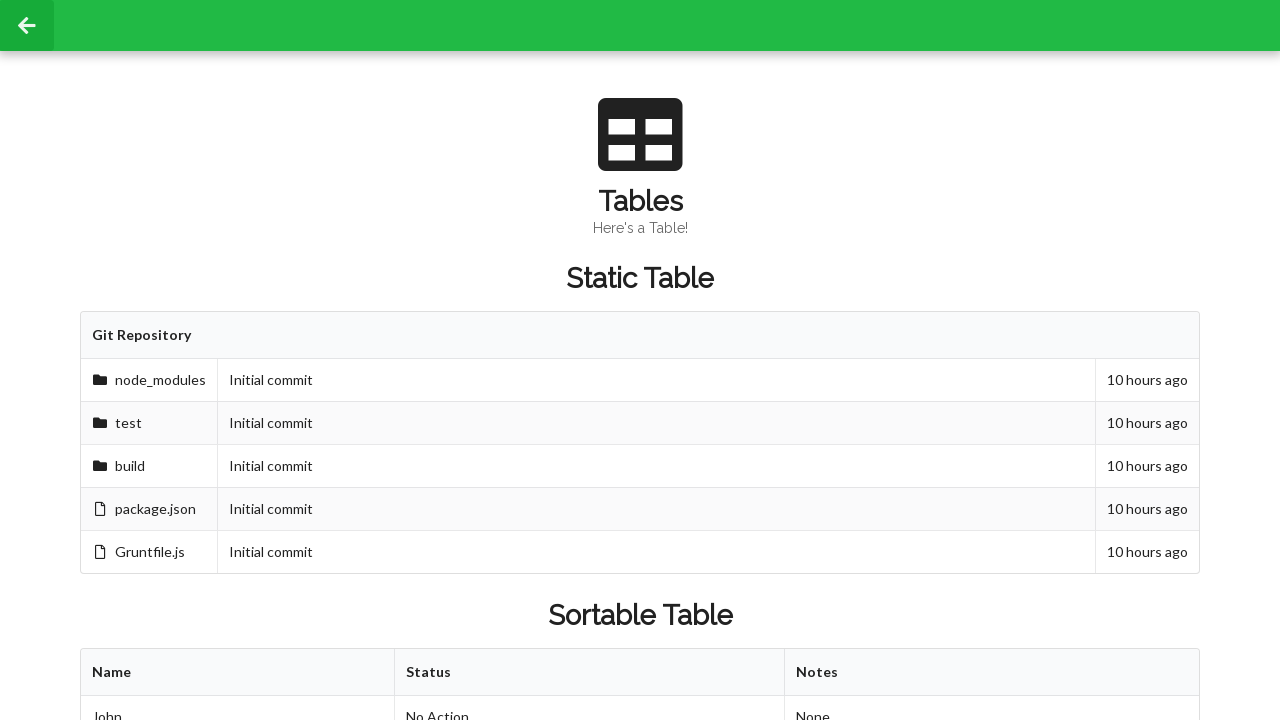

Table columns verified to exist
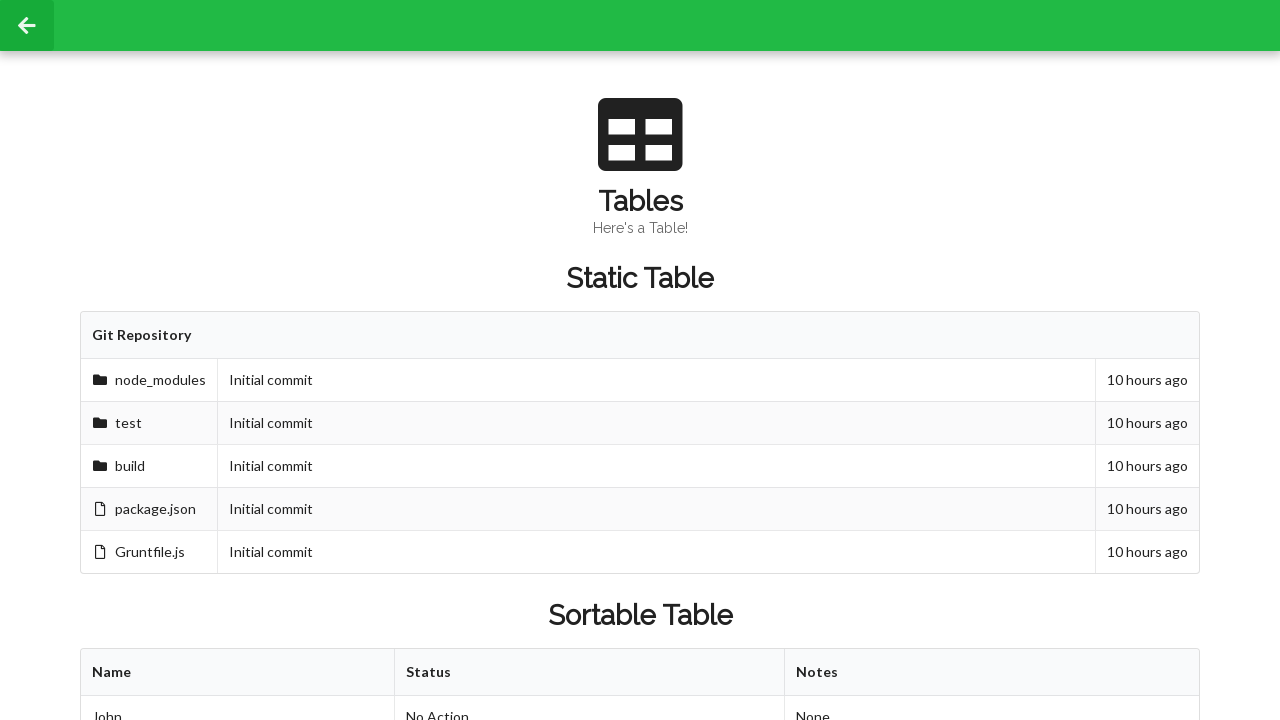

Second row second column cell verified to exist
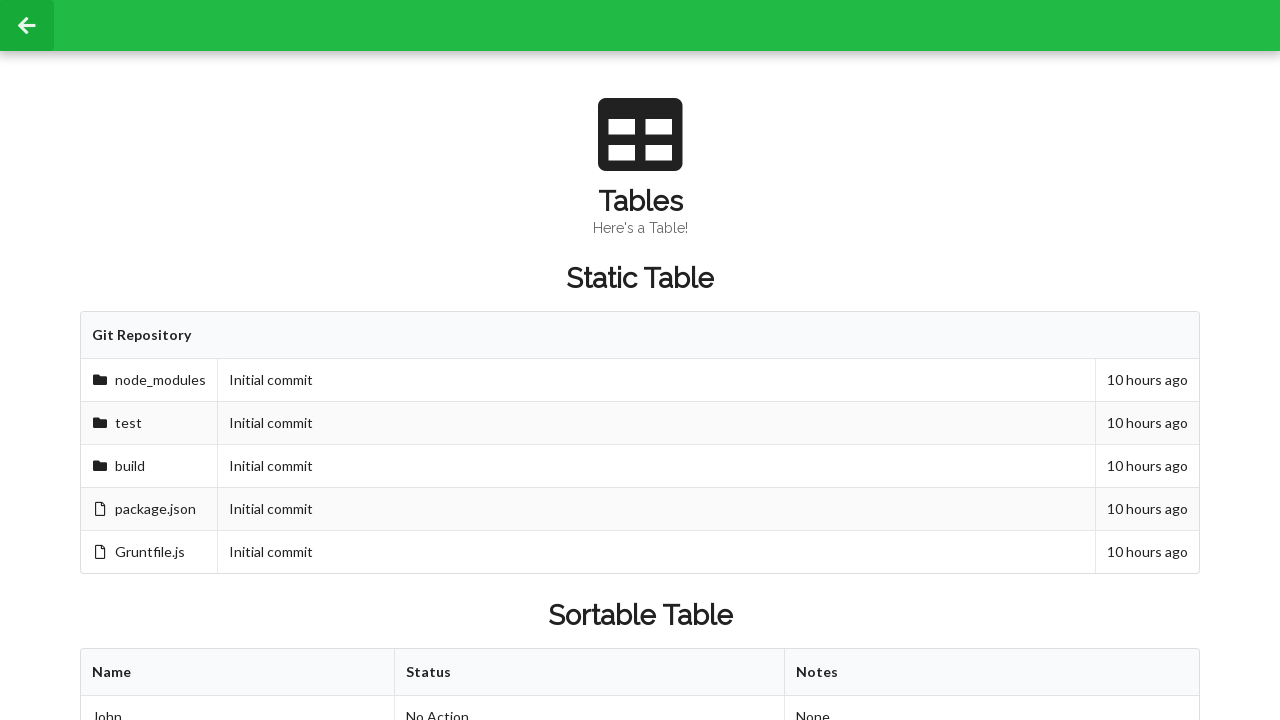

Clicked name header to sort table at (238, 673) on xpath=//table[@class='ui sortable celled table']/thead/tr[1]/th[1]
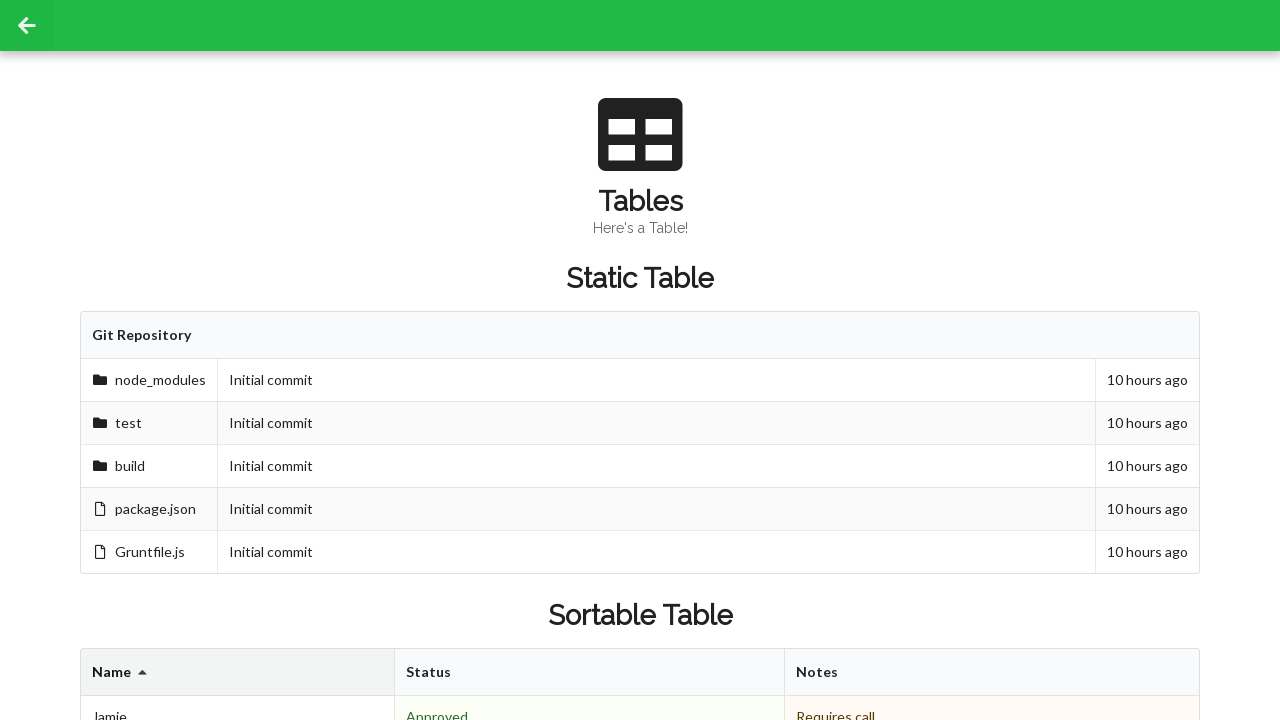

Verified cell remains accessible after sorting
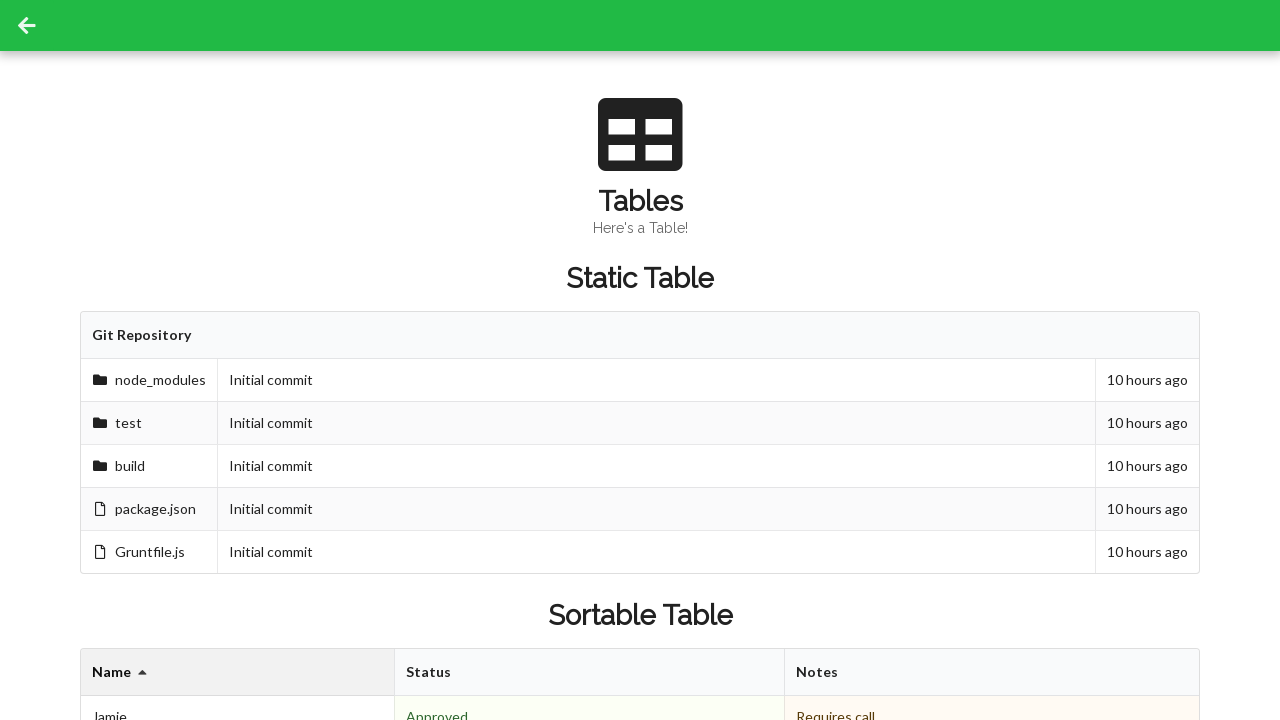

Table footer verified to exist
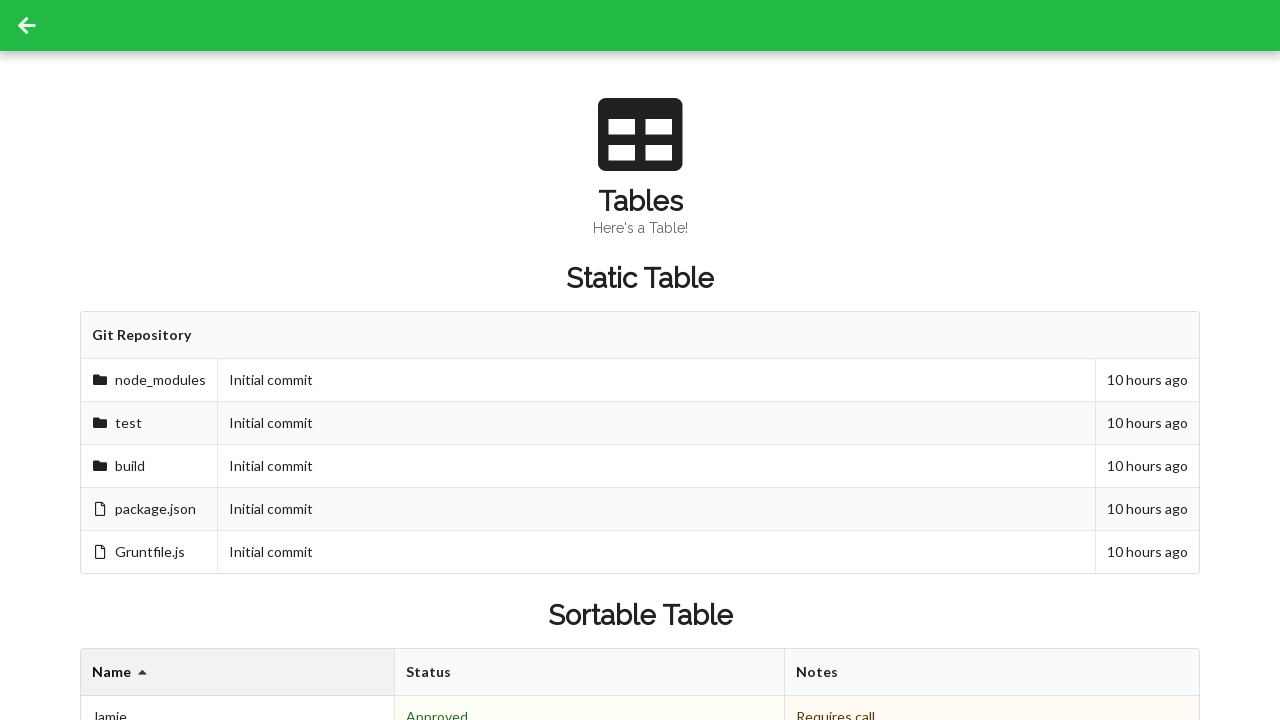

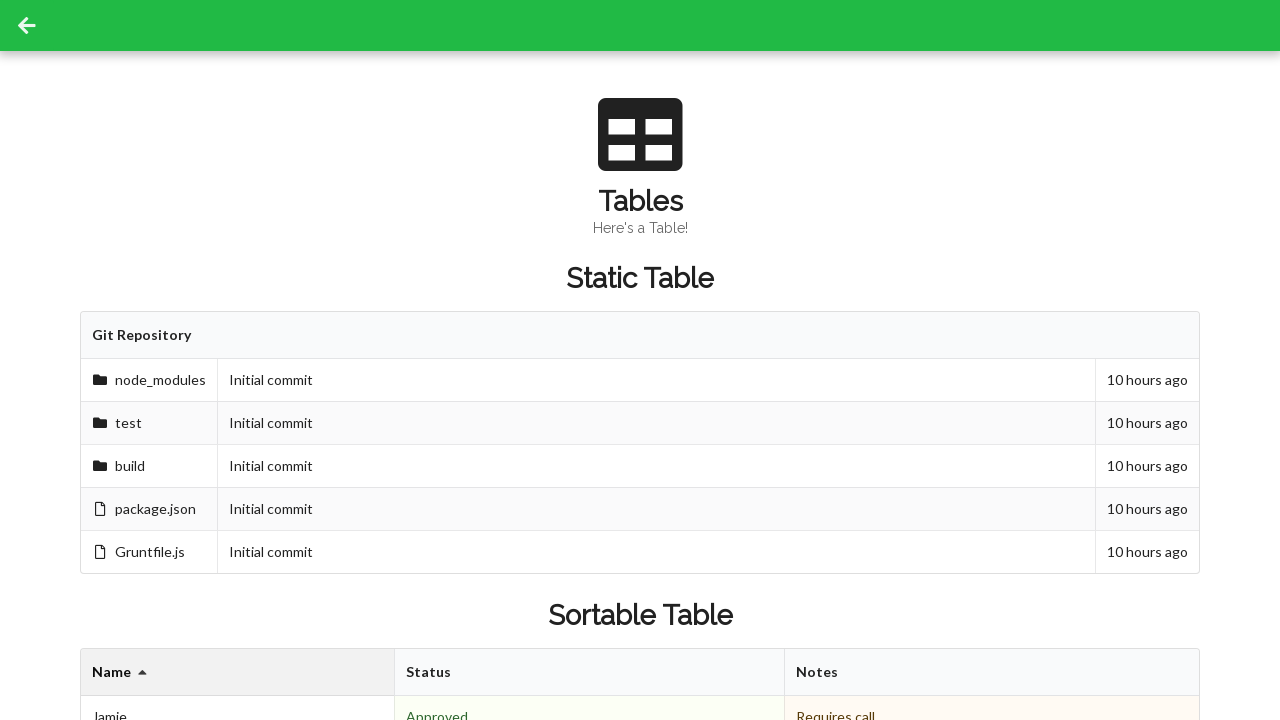